Tests the login page by clicking the "Remember Me" checkbox

Starting URL: https://qa.loyalfriendcare.com/en/login

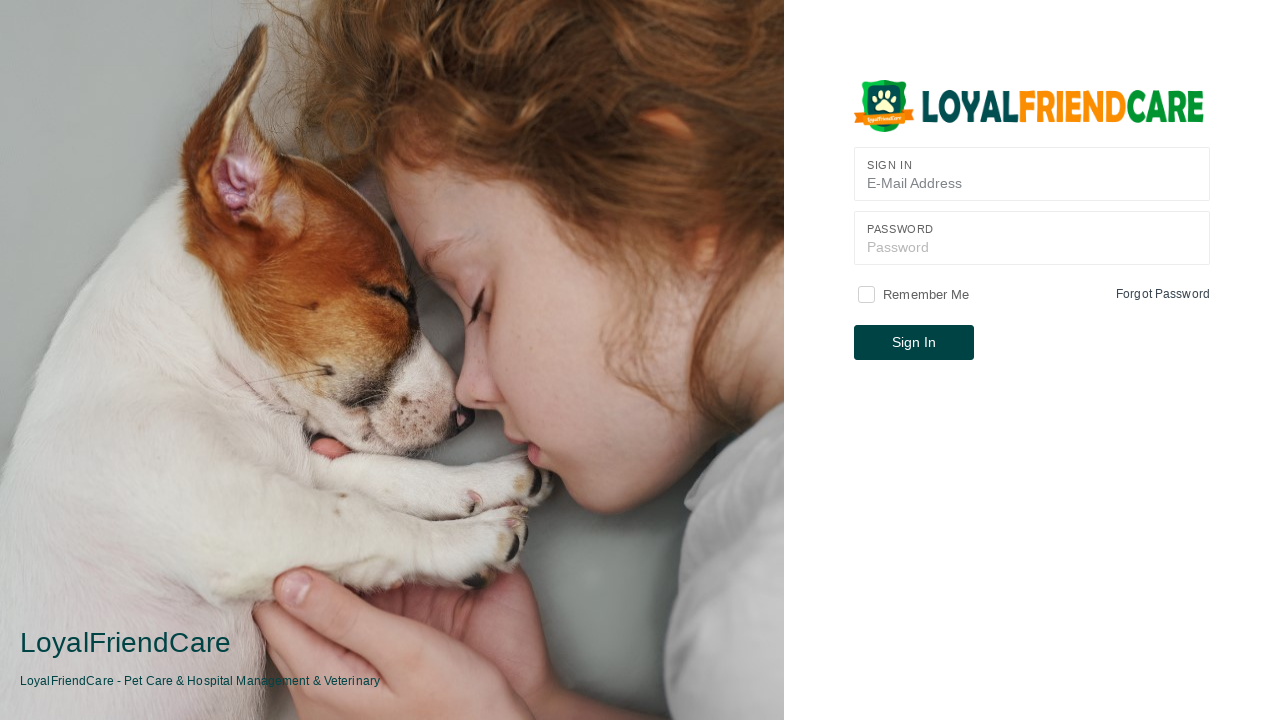

Navigated to login page
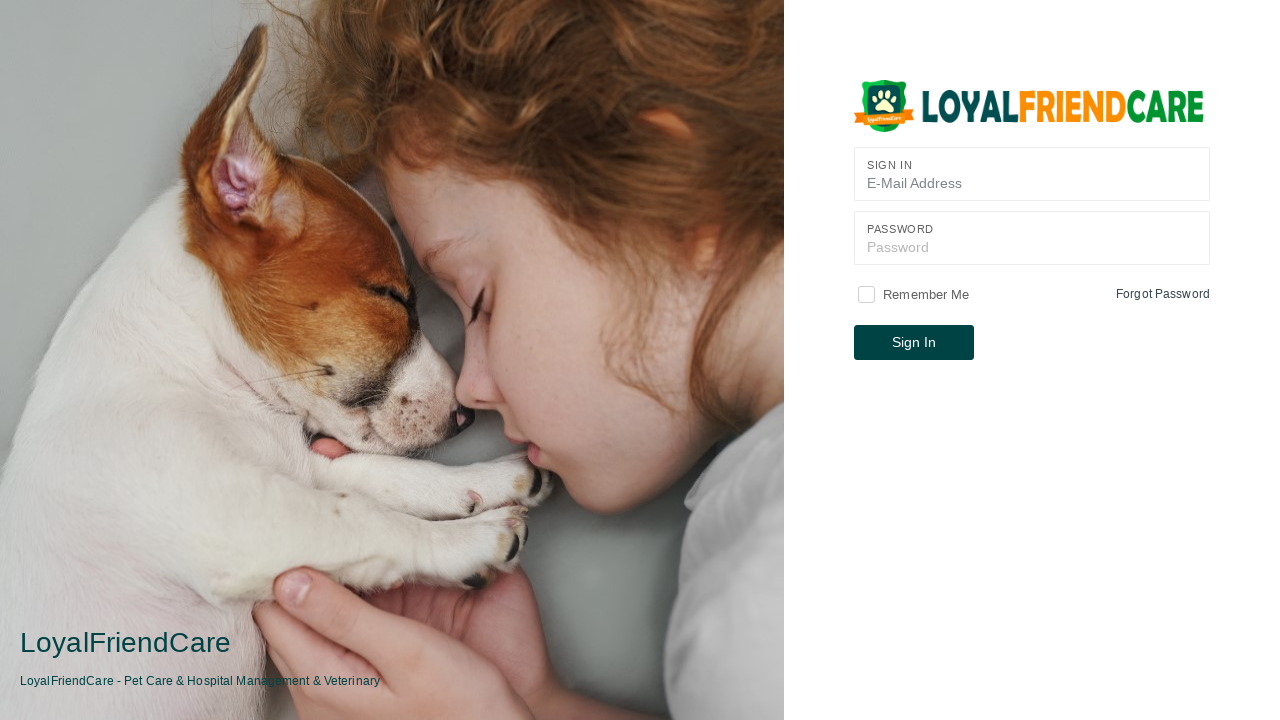

Clicked Remember Me checkbox on login page at (943, 295) on div.checkbox
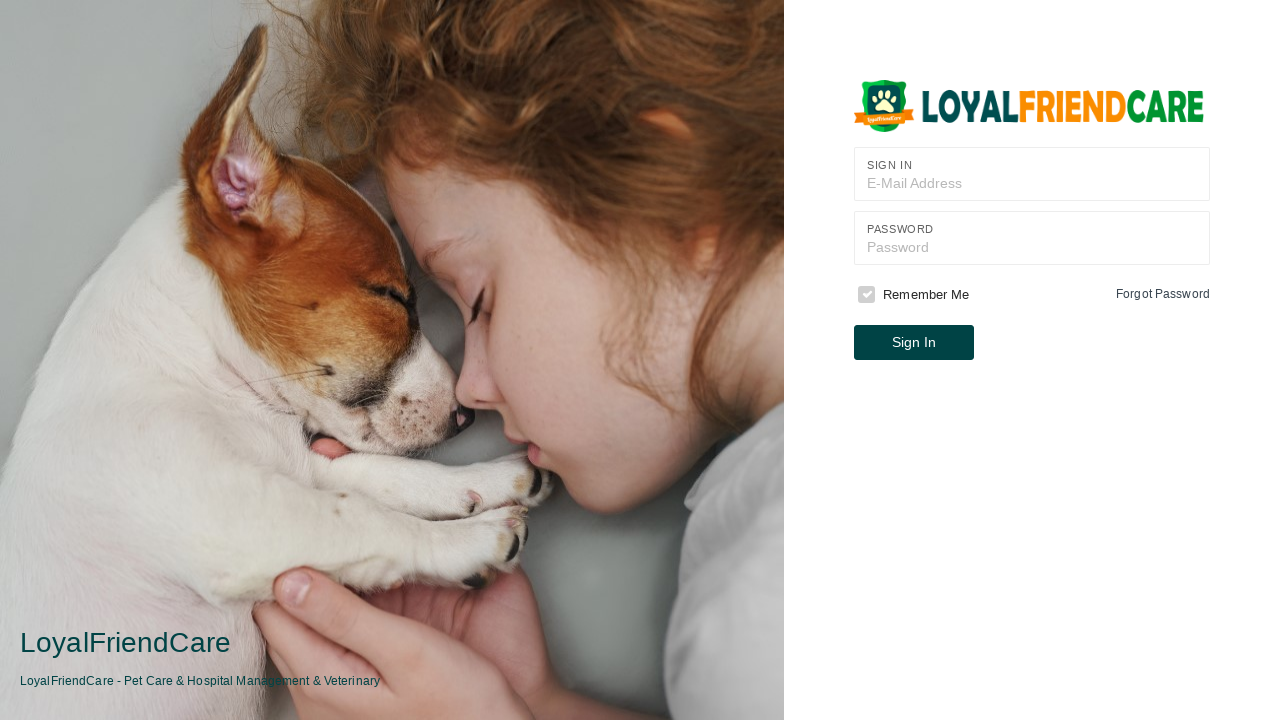

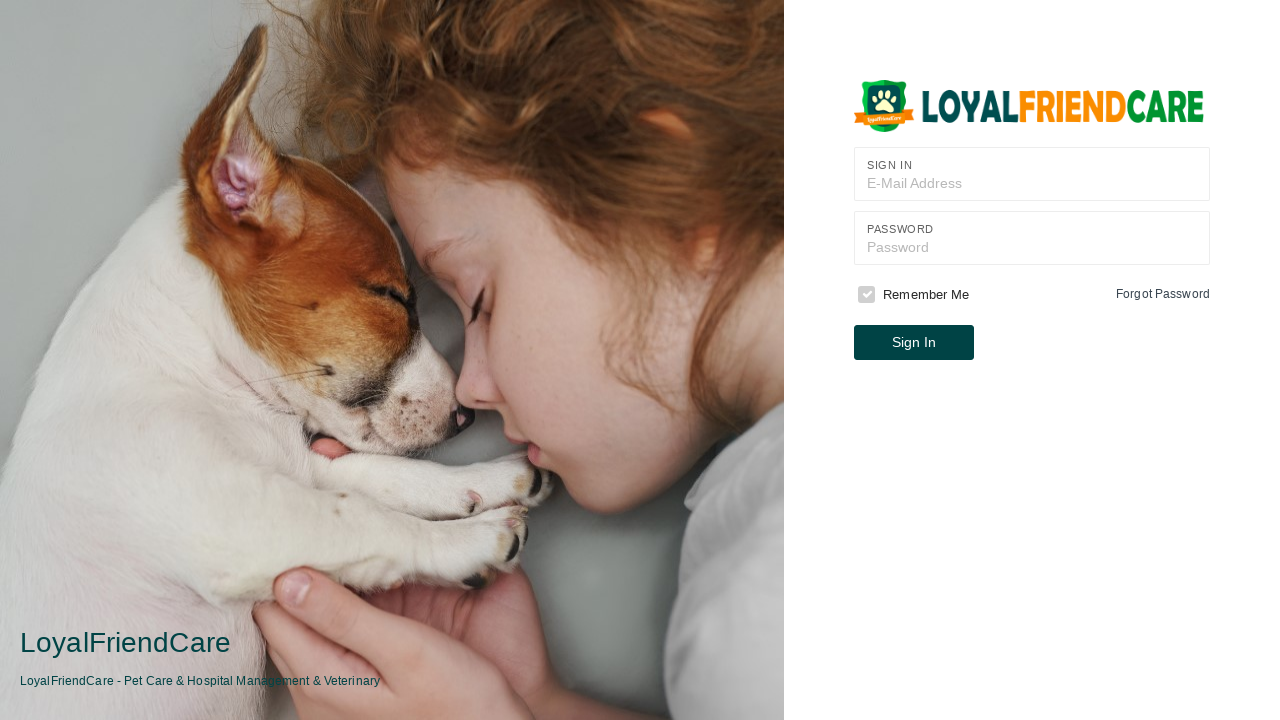